Tests iframe handling by switching to an iframe, verifying content inside the iframe is displayed, switching back to the parent frame, and verifying the header text is visible.

Starting URL: https://practice.cydeo.com/iframe

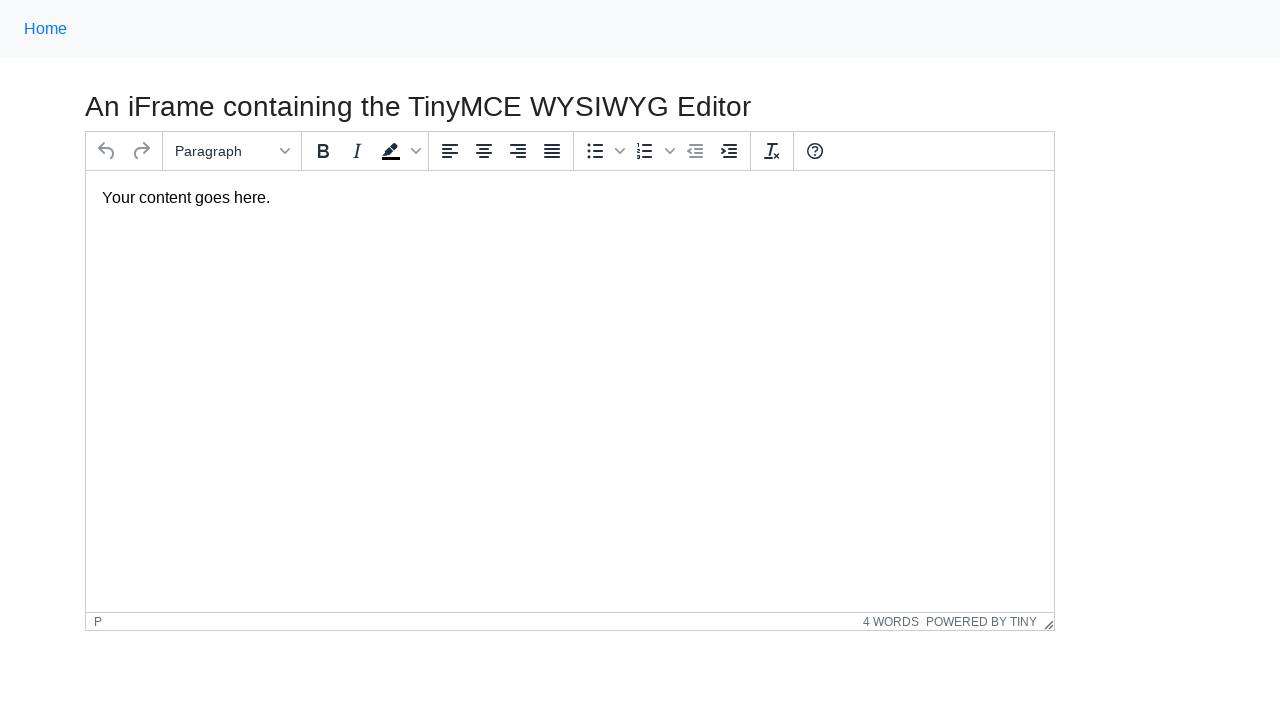

Navigated to iframe practice page
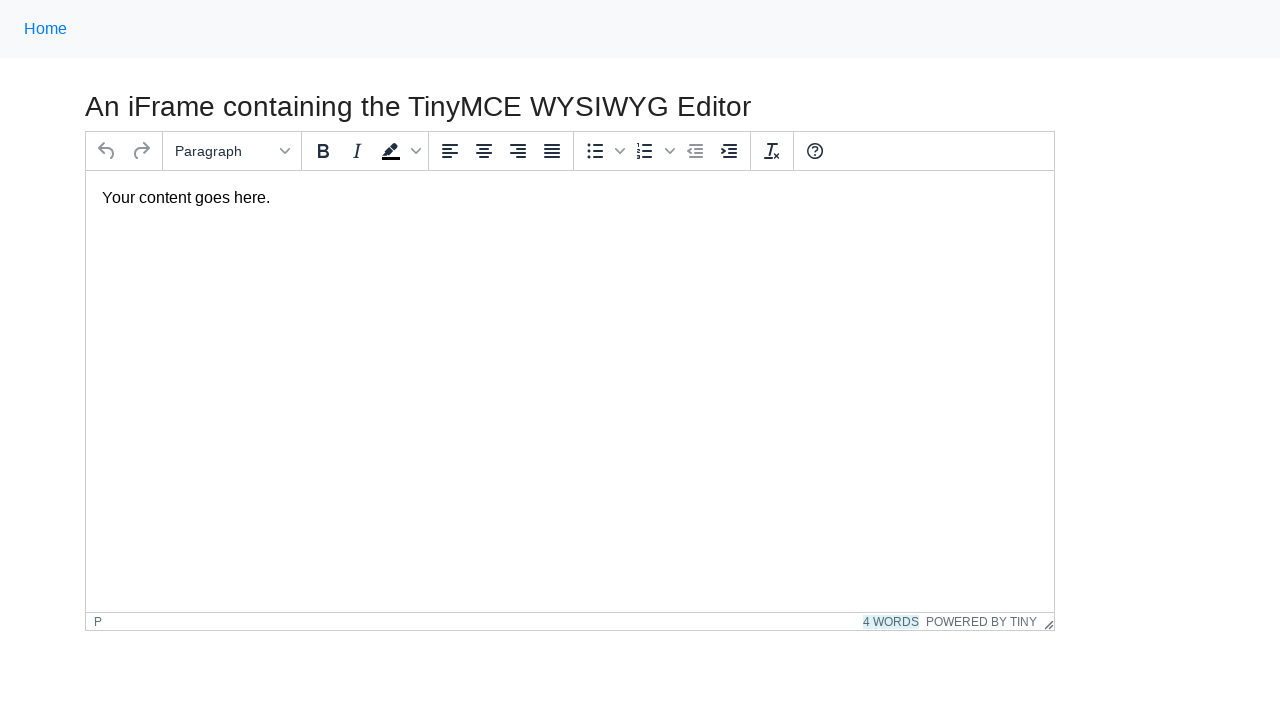

Located first iframe on page
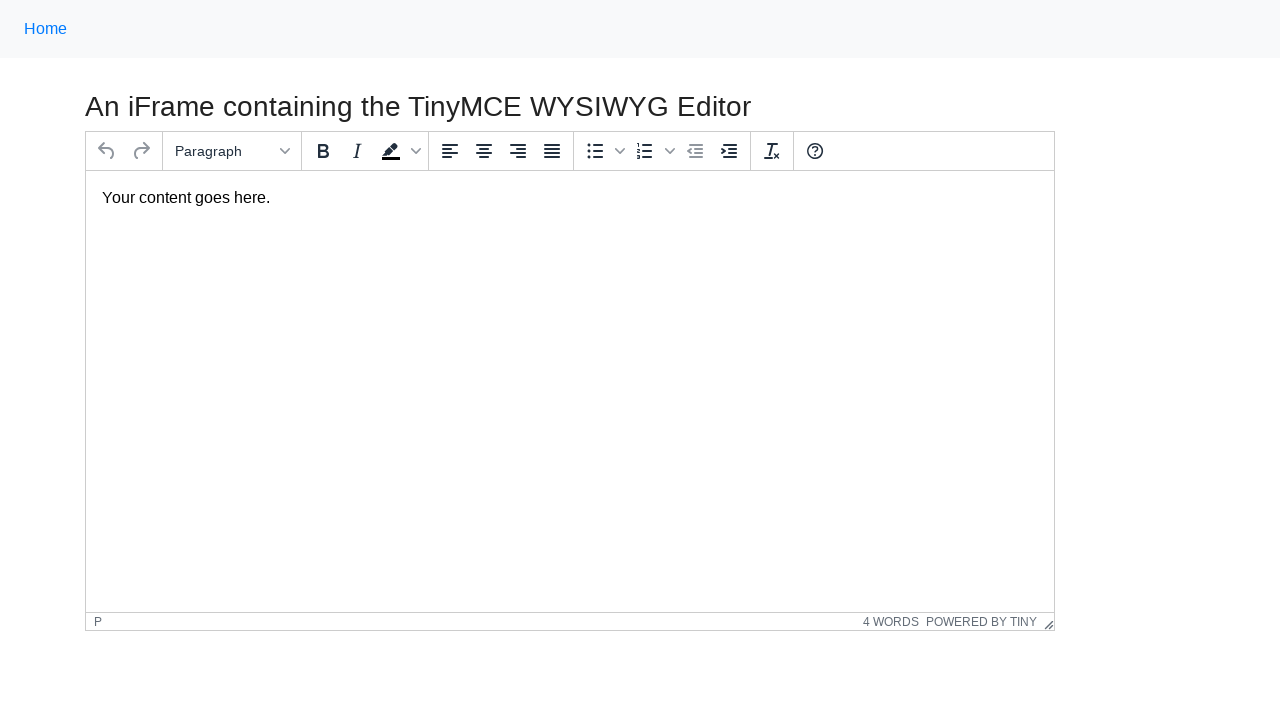

Located paragraph element inside iframe
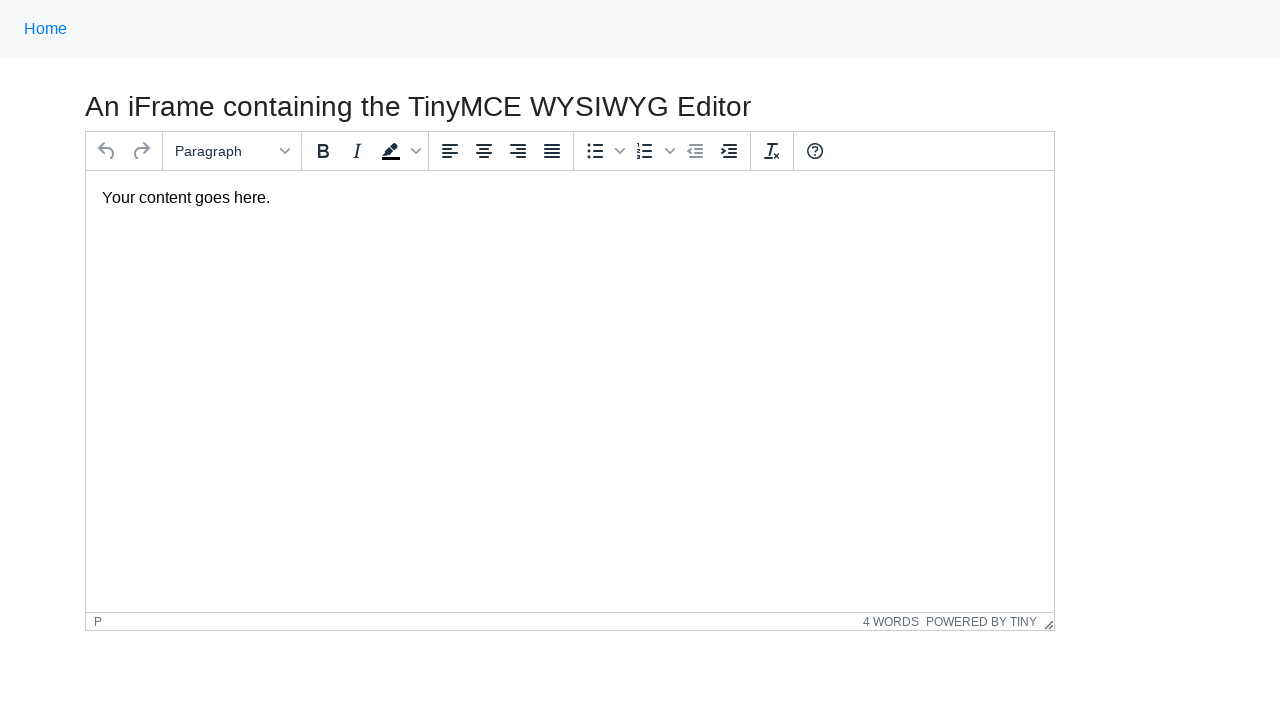

Verified paragraph content is visible inside iframe
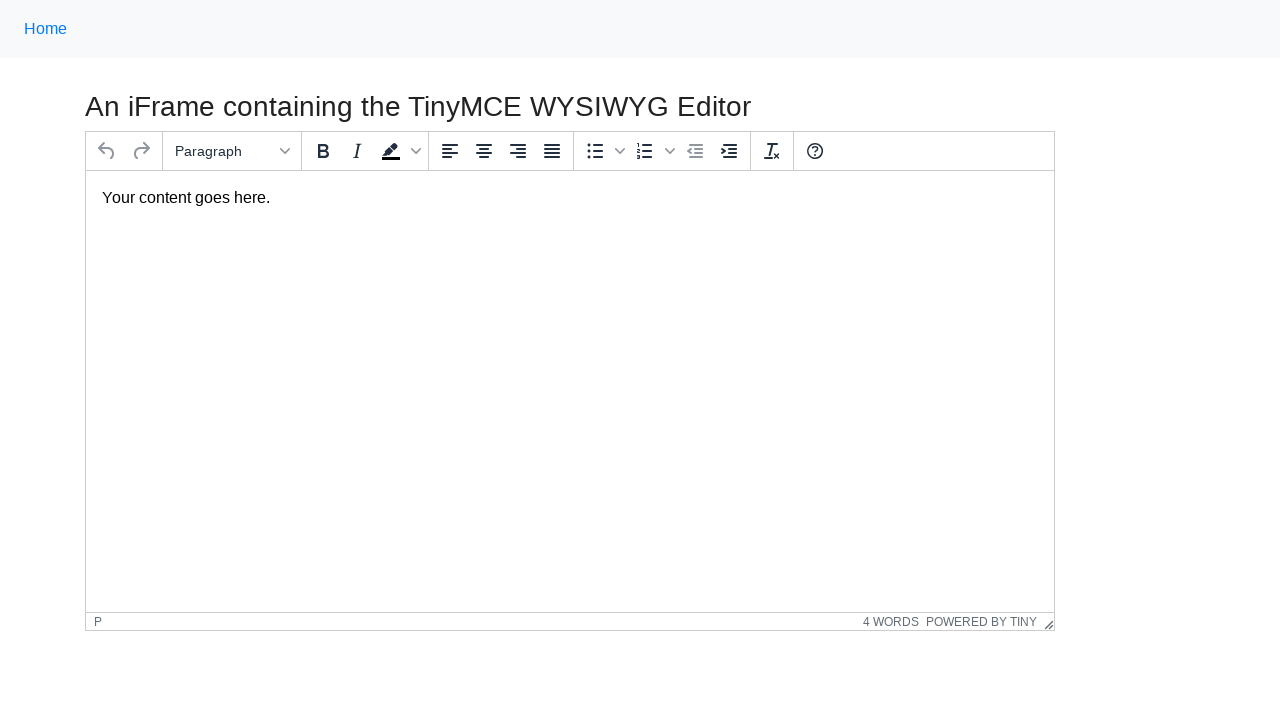

Located header element on main page
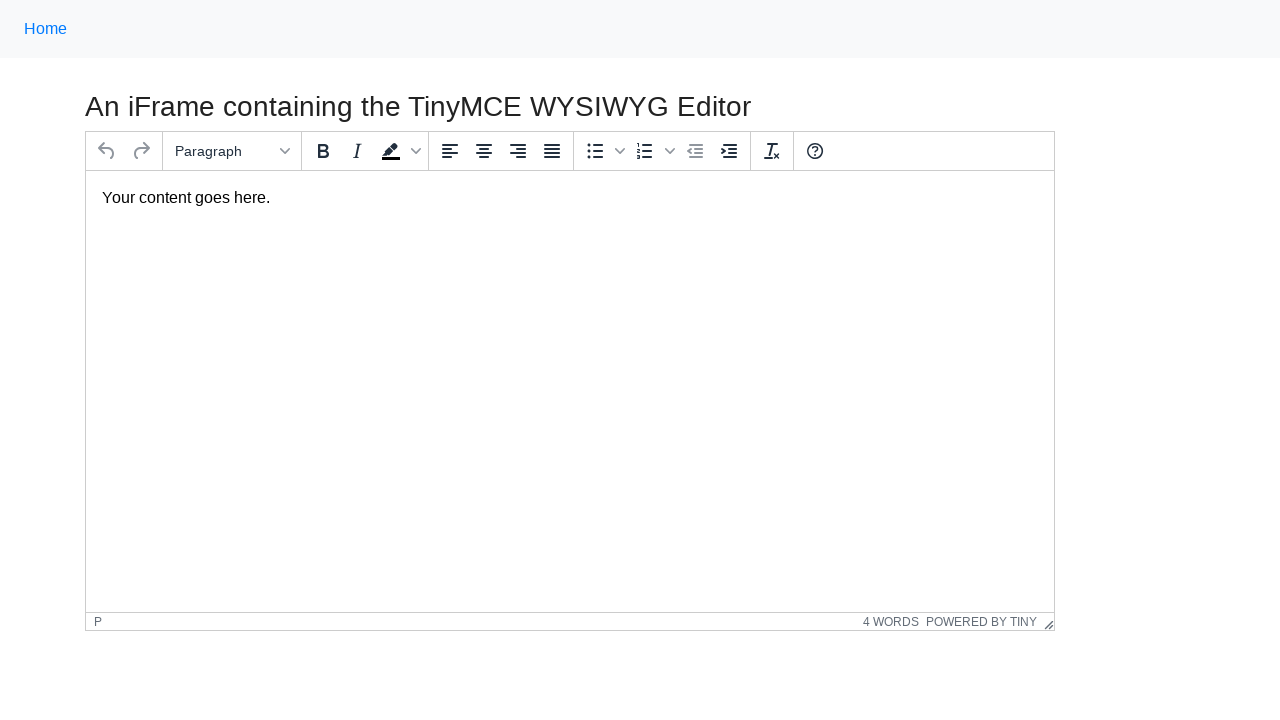

Verified header text is visible on main page after switching from iframe
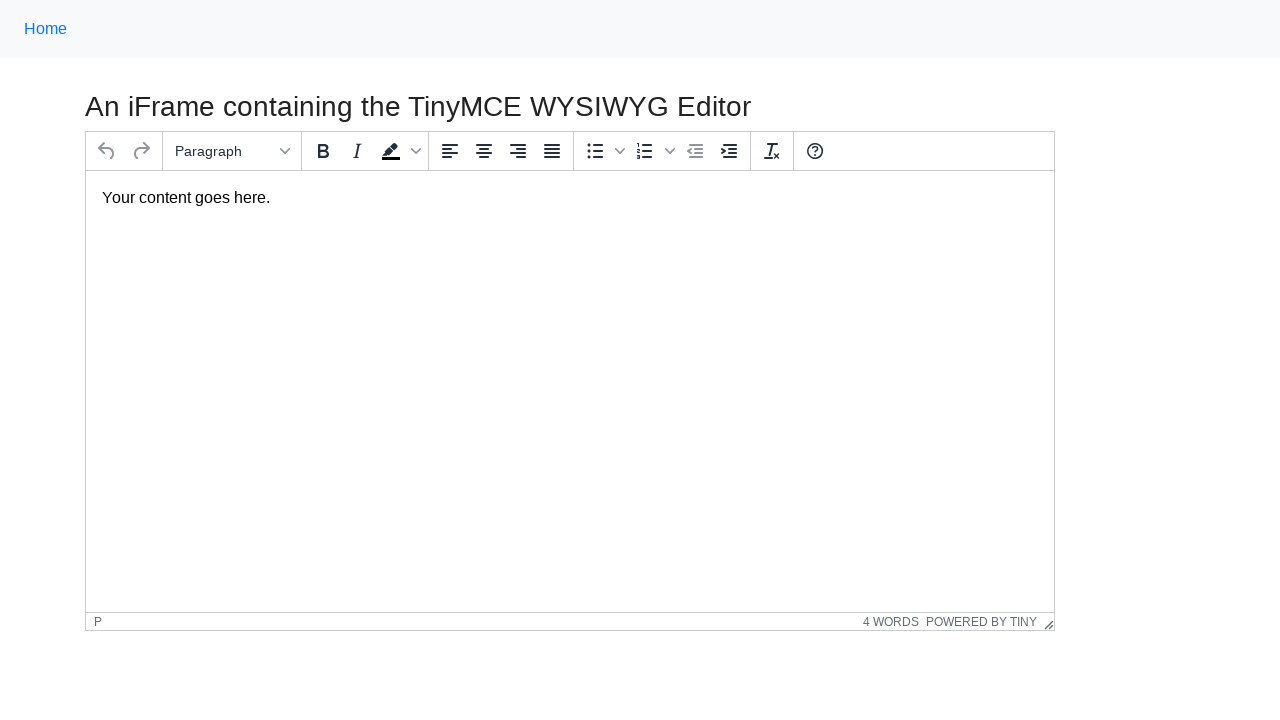

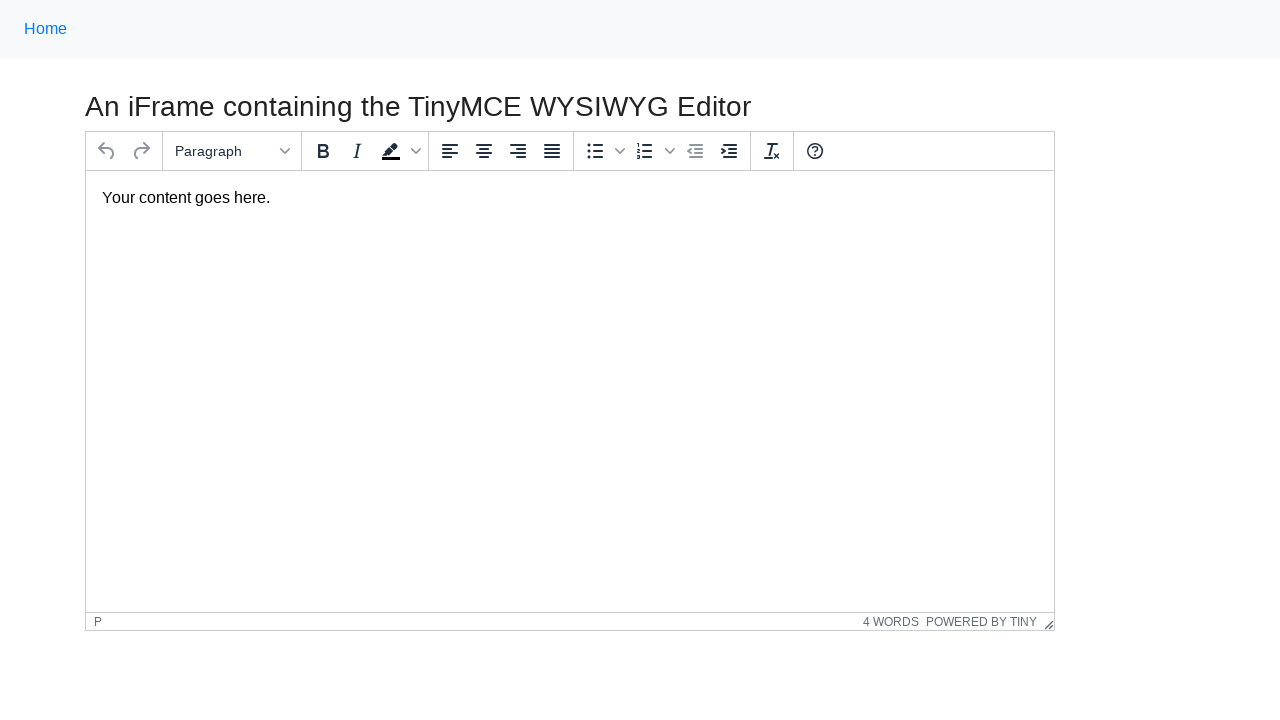